Tests that registration succeeds even without providing a phone number.

Starting URL: https://parabank.parasoft.com/parabank/index.htm

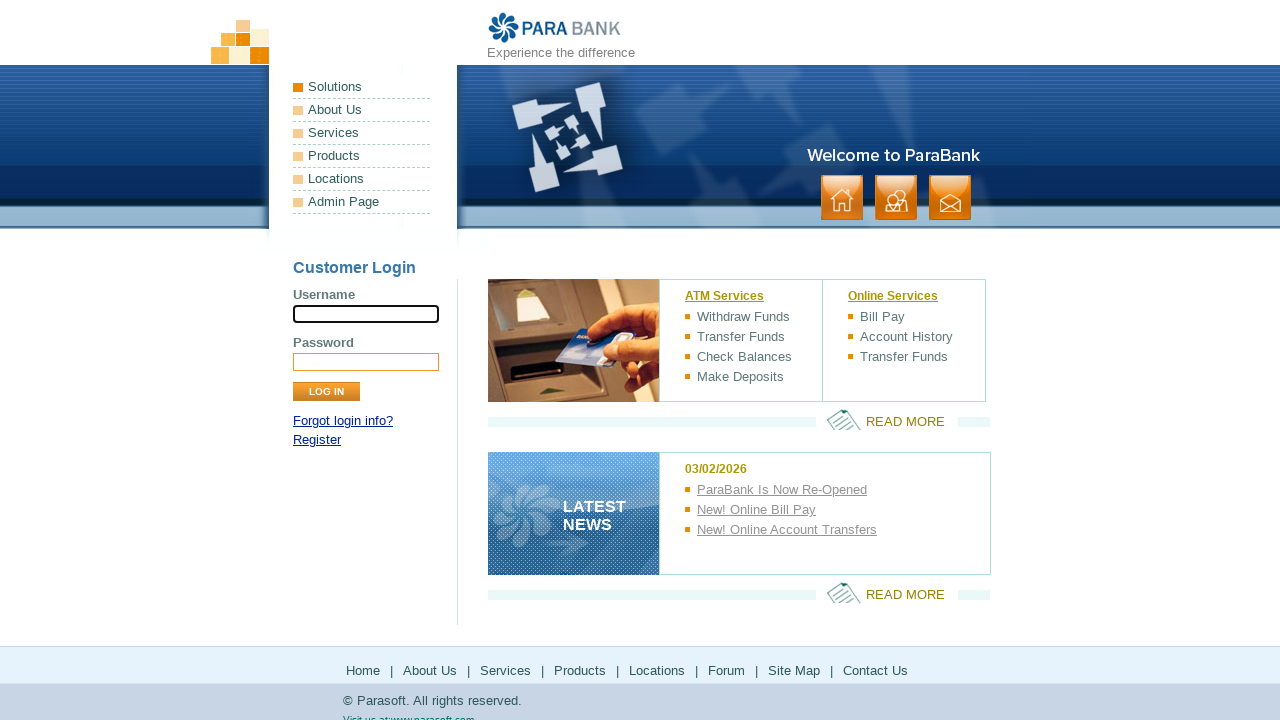

Clicked Register link at (317, 440) on text=Register
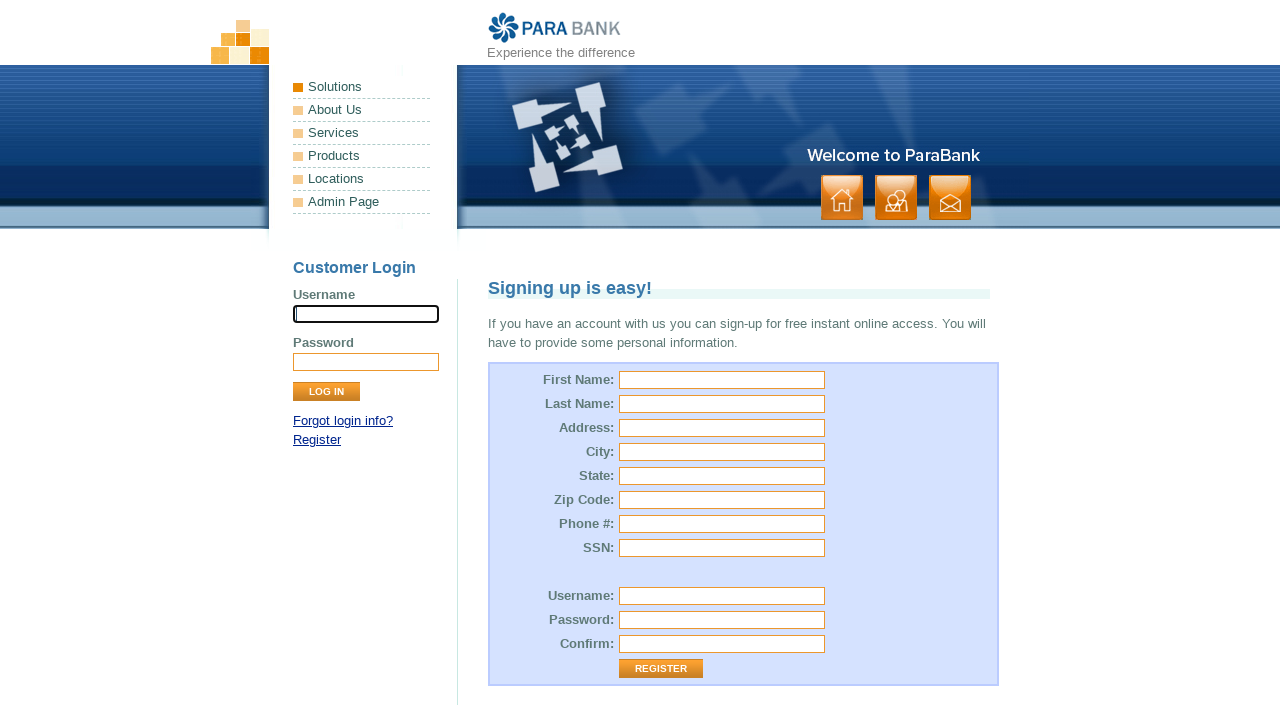

Registration form loaded
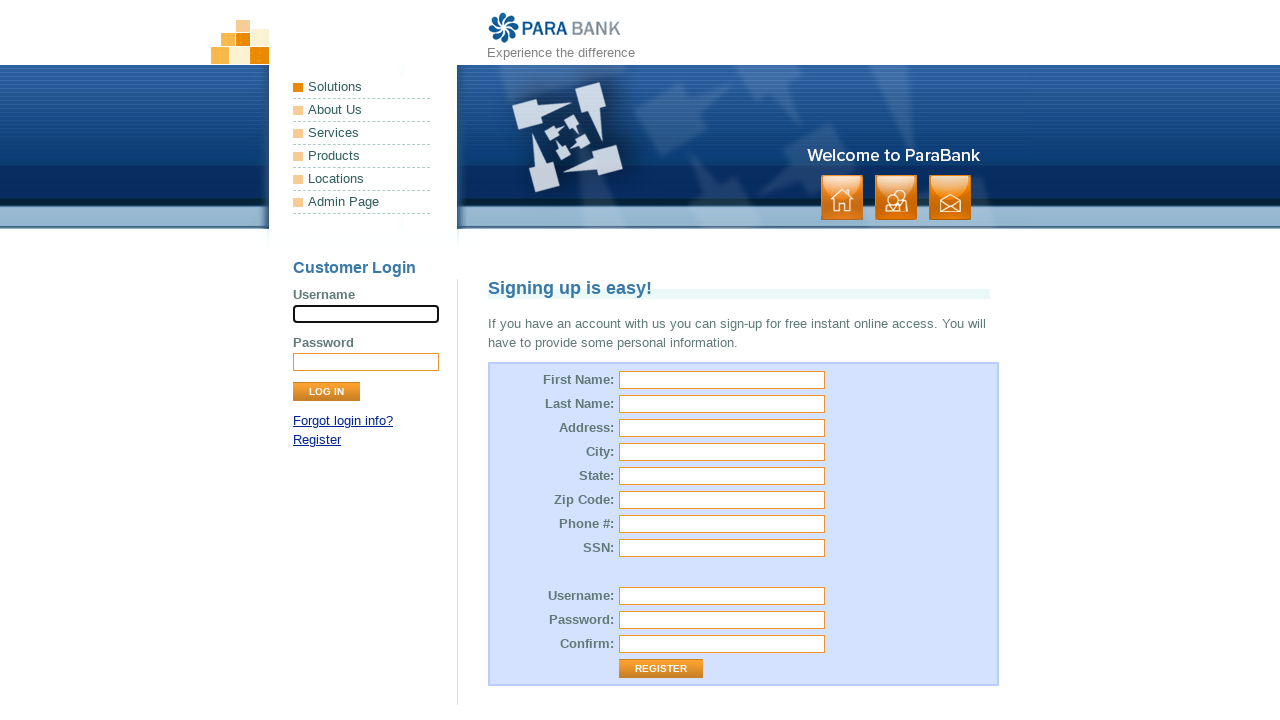

Filled first name field with 'Rahul' on #customer\.firstName
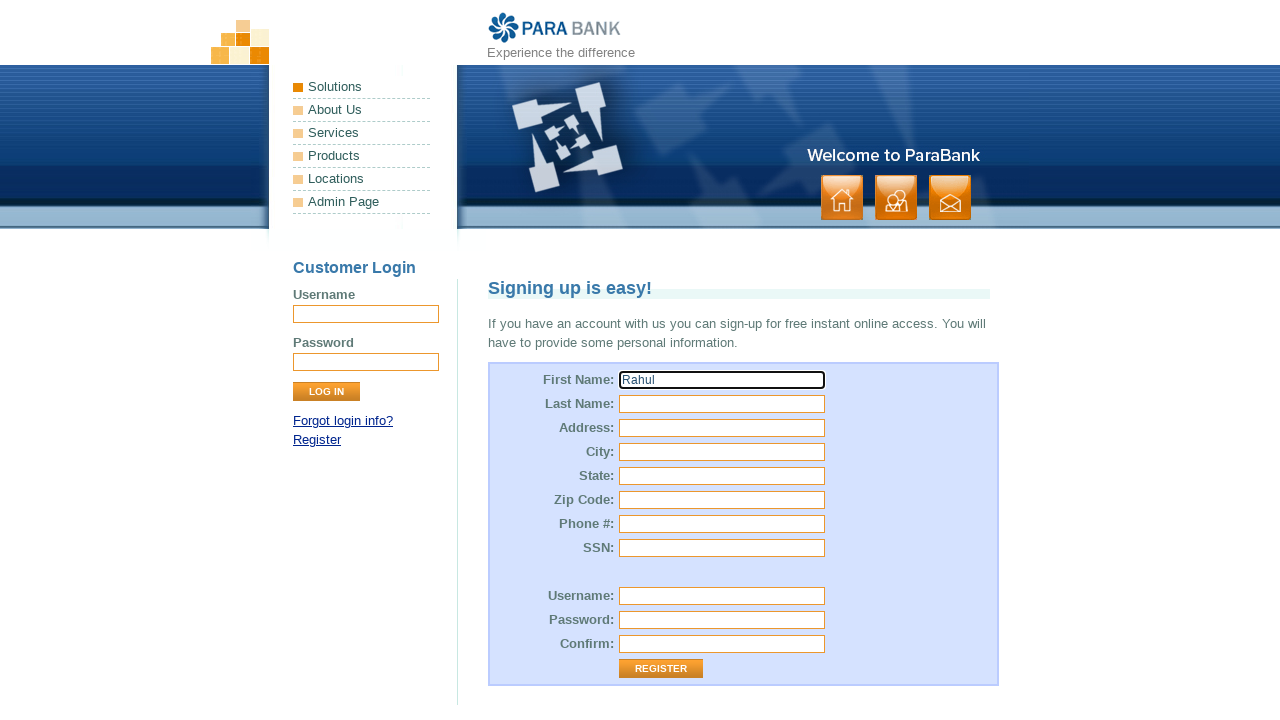

Filled last name field with 'Dravid' on #customer\.lastName
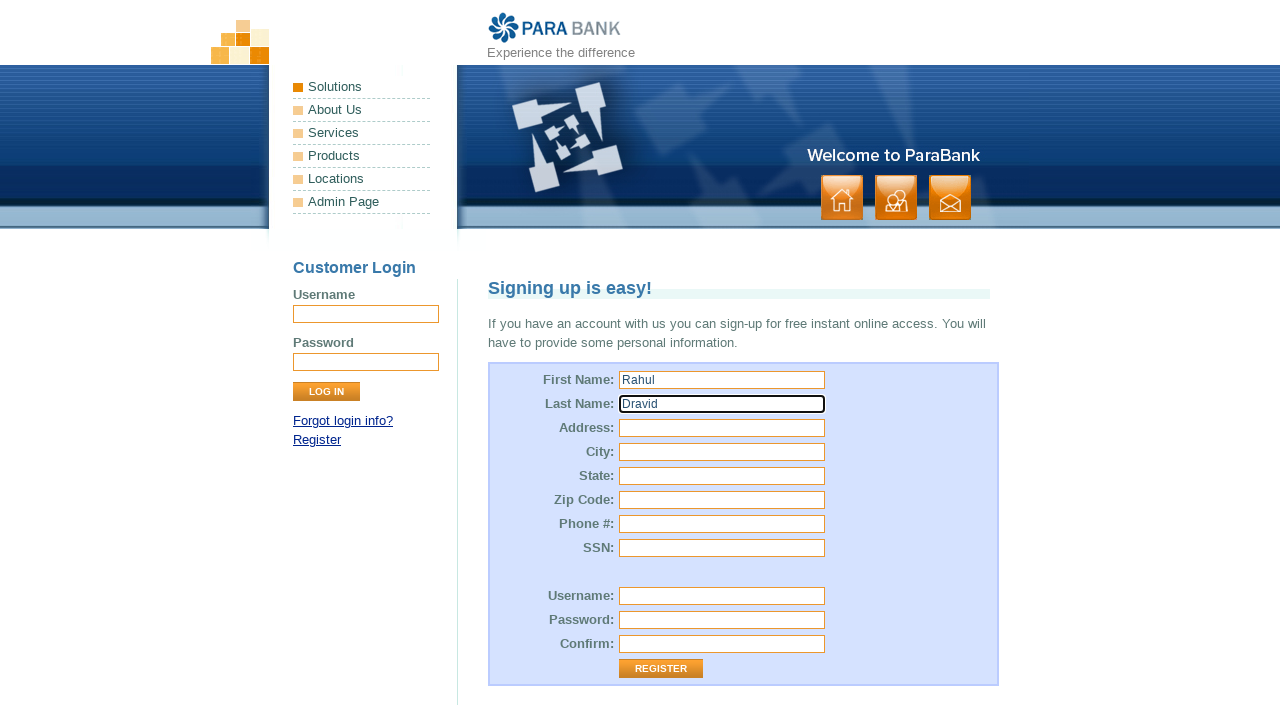

Filled street address with 'charminar' on #customer\.address\.street
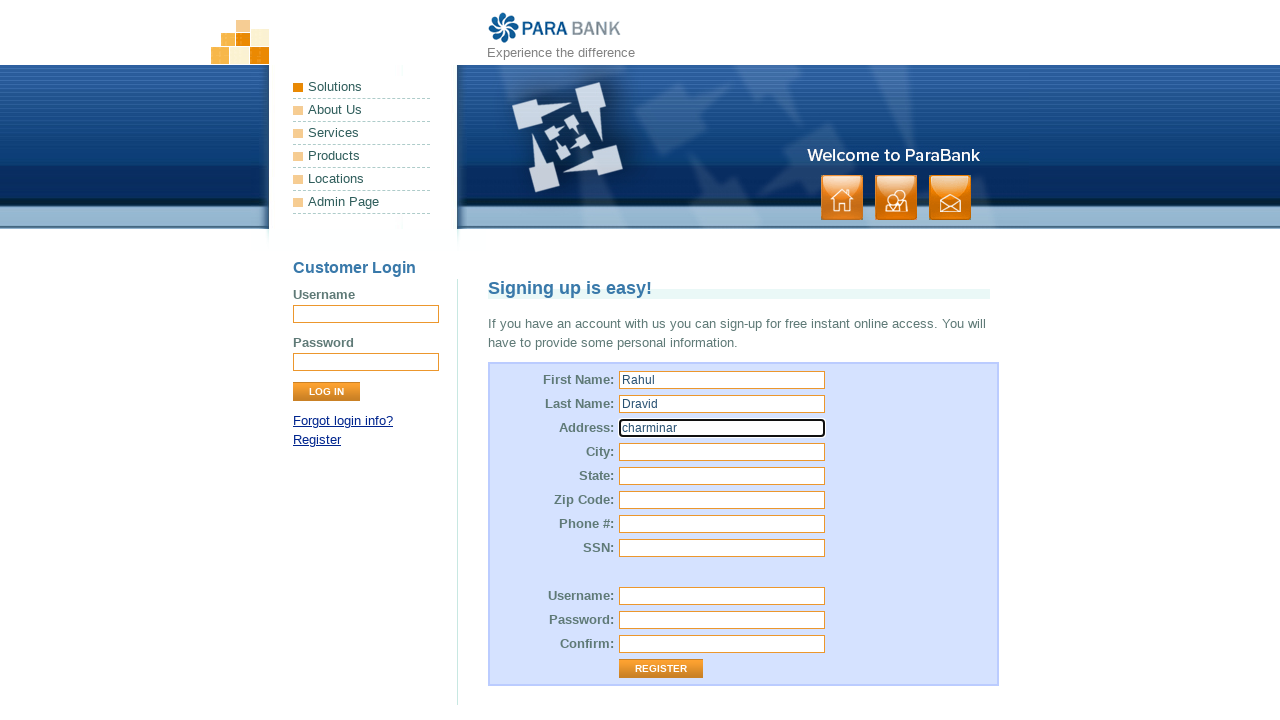

Filled city field with 'hyderabad' on #customer\.address\.city
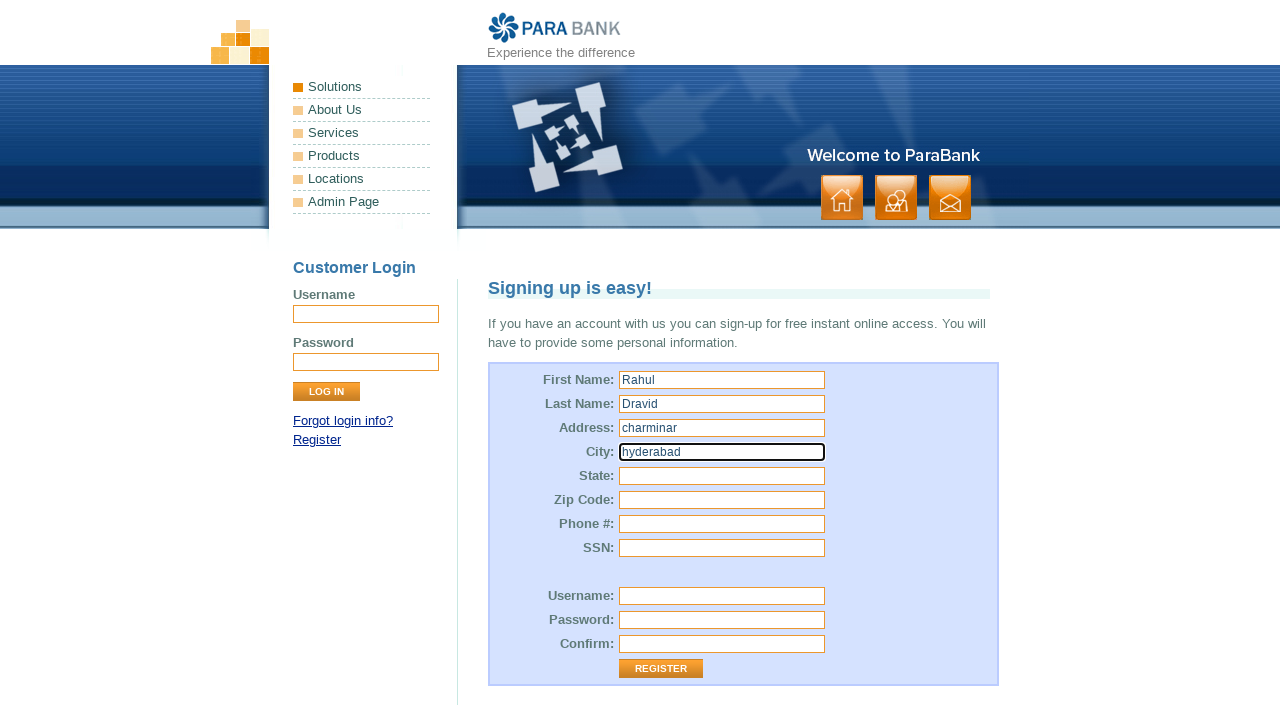

Filled state field with 'Andhra pradesh' on #customer\.address\.state
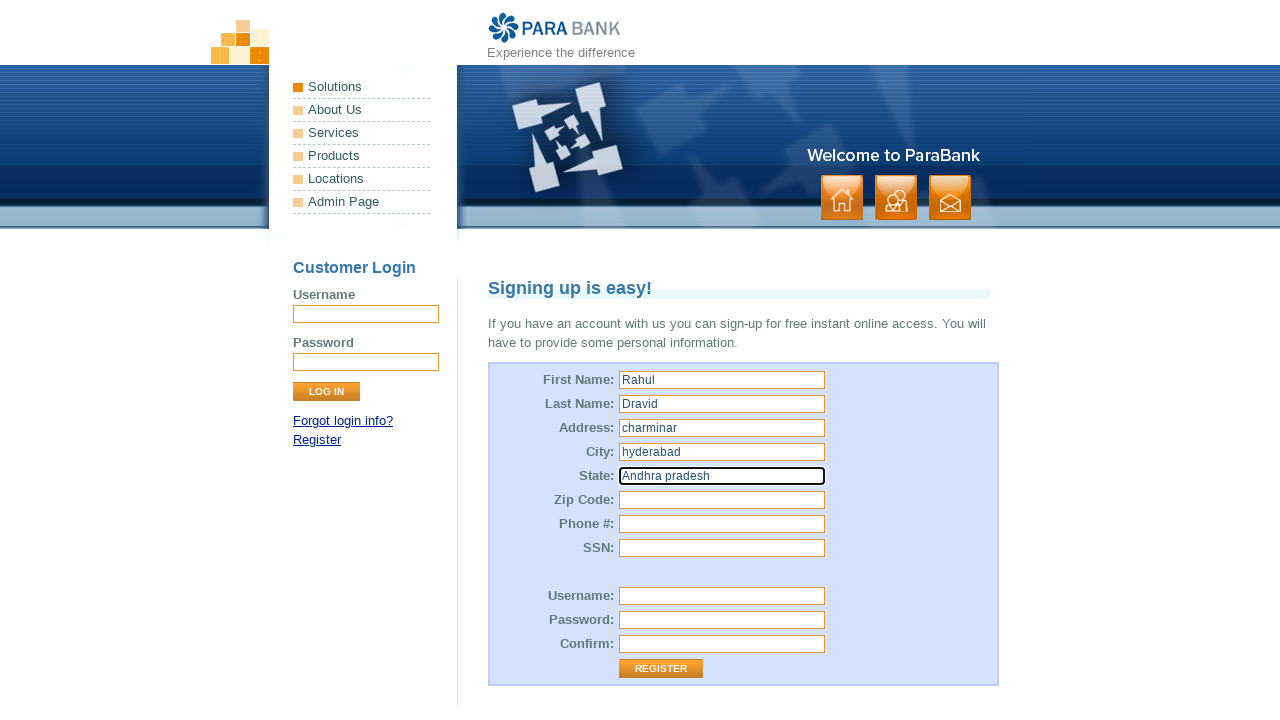

Filled zip code field with '222143' on #customer\.address\.zipCode
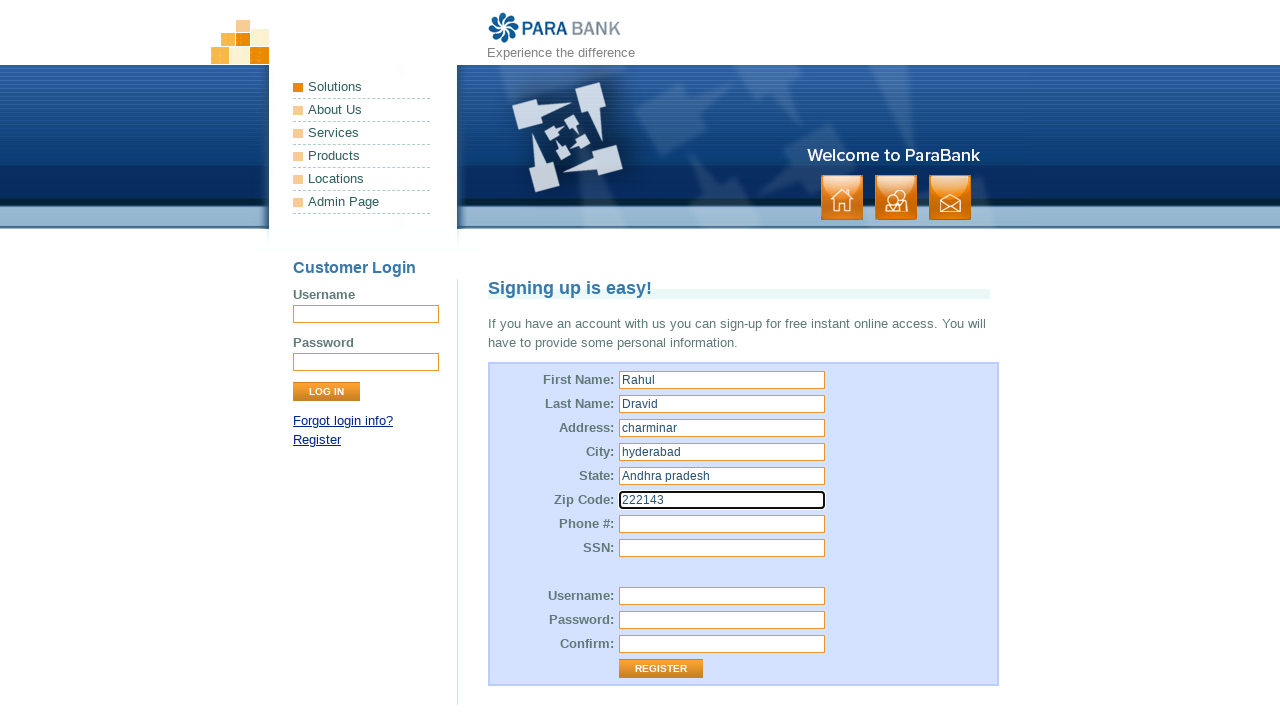

Filled SSN field with '332-25-45617' on #customer\.ssn
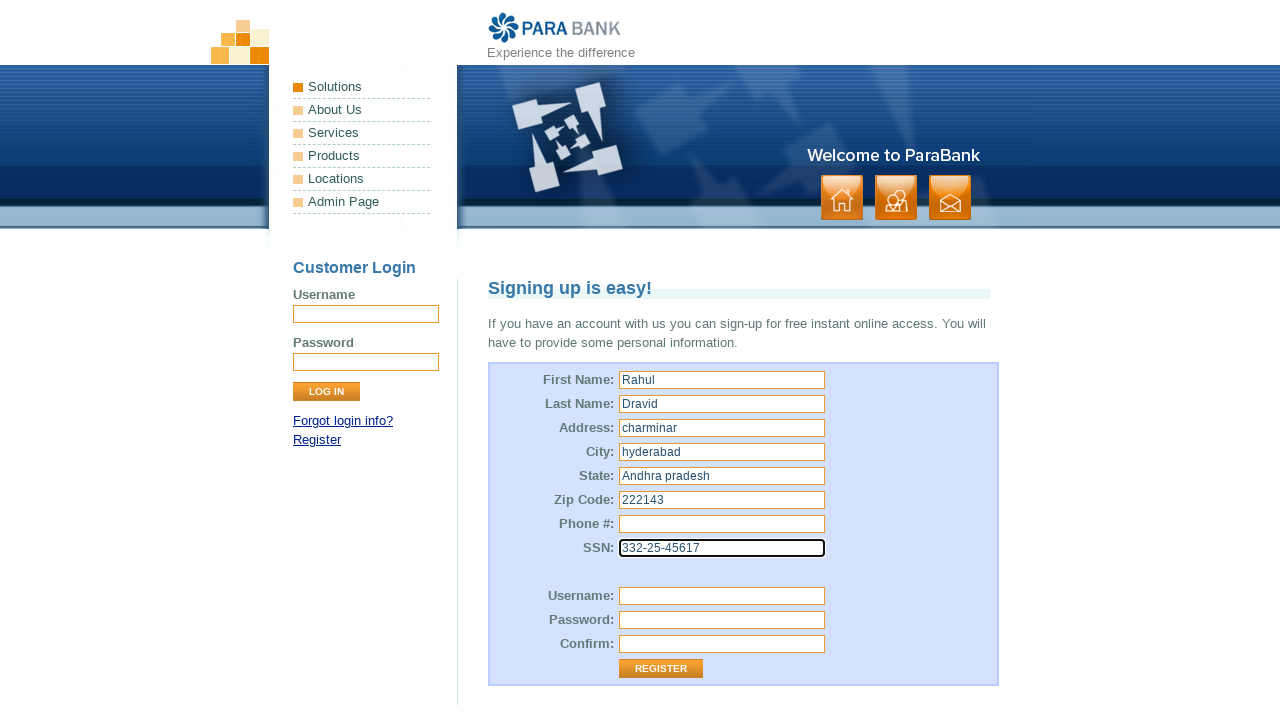

Filled username field with 'Vishalpandey@123' on #customer\.username
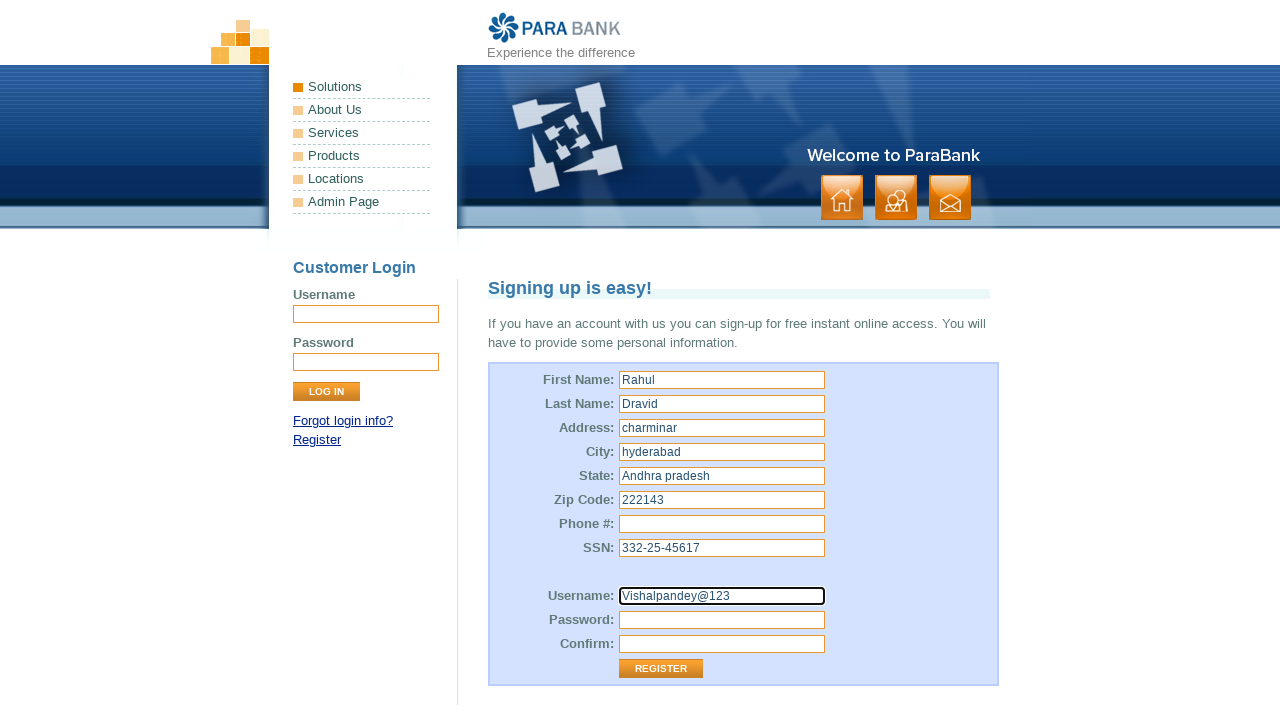

Filled password field with 'R@hul123' on #customer\.password
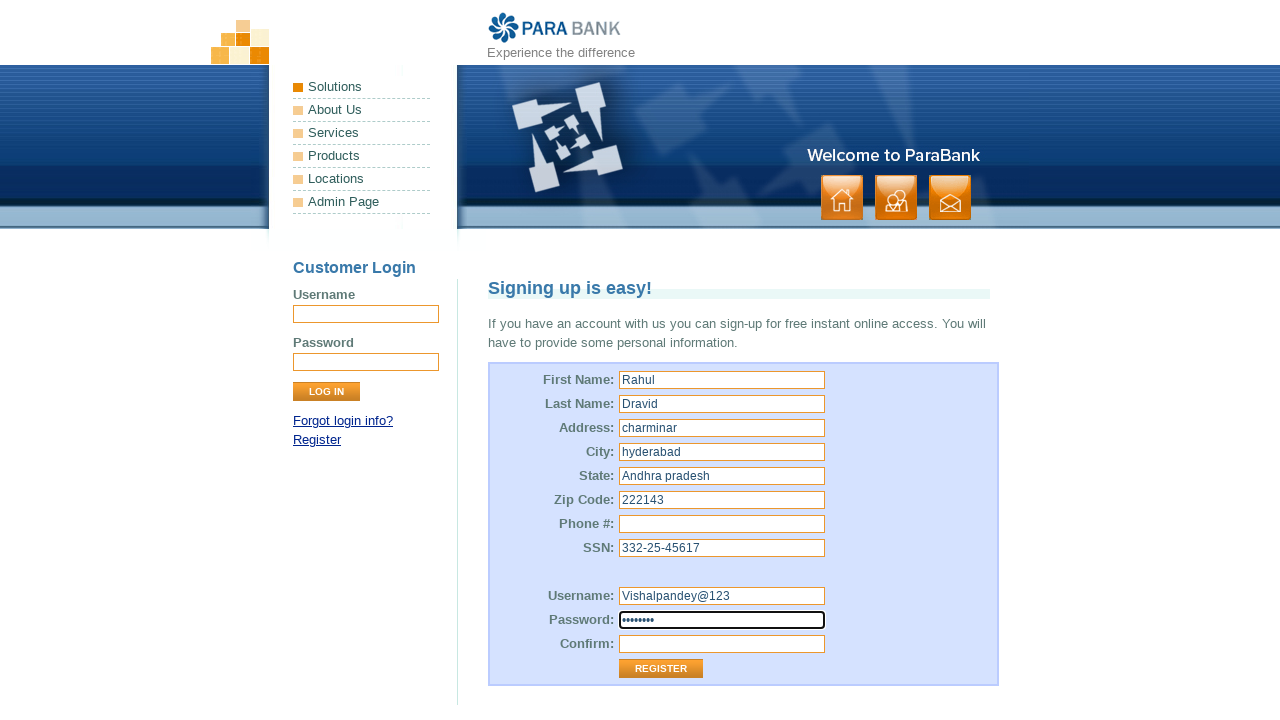

Filled repeated password field with 'R@hul123' on #repeatedPassword
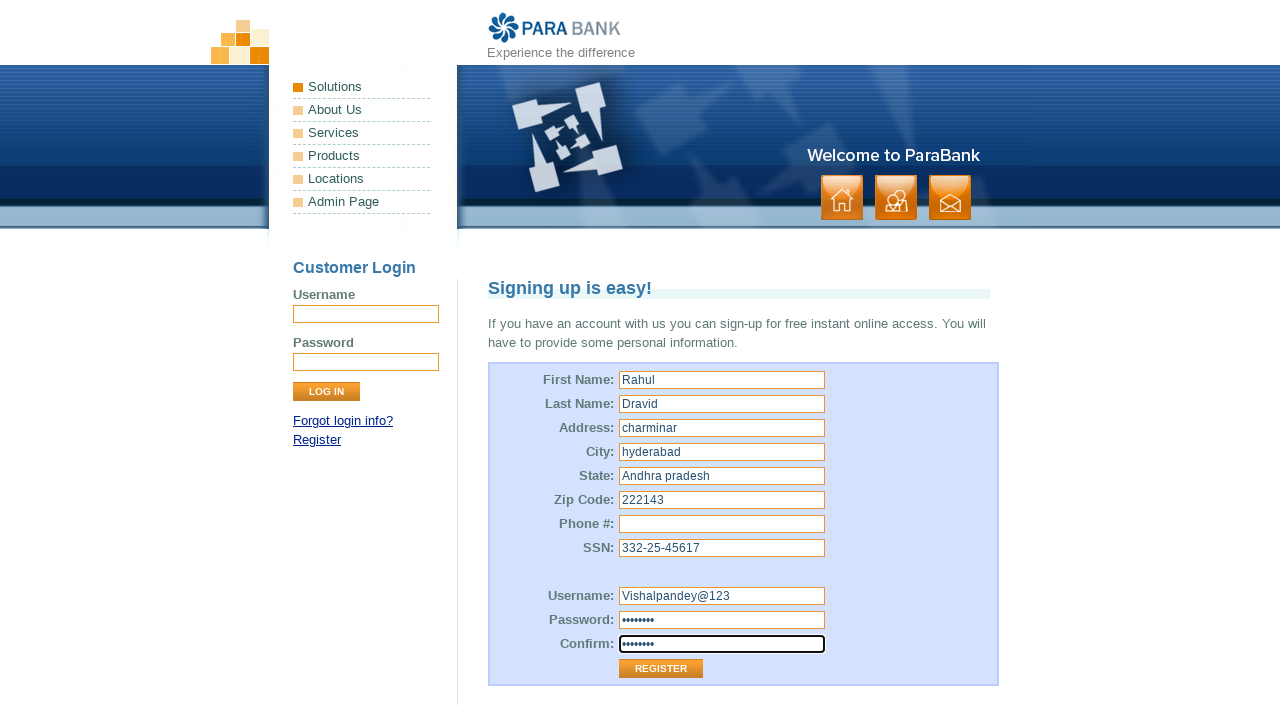

Clicked Register button to submit registration without phone number at (661, 669) on input[value='Register']
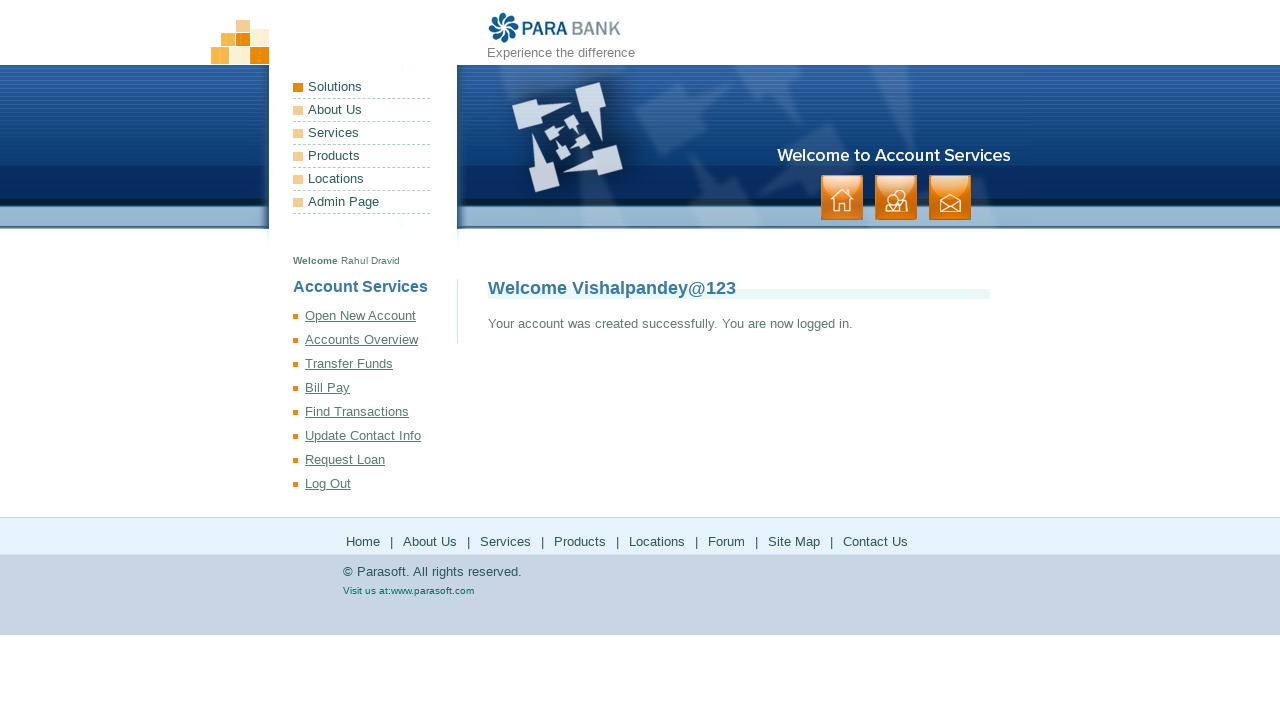

Registration success message appeared
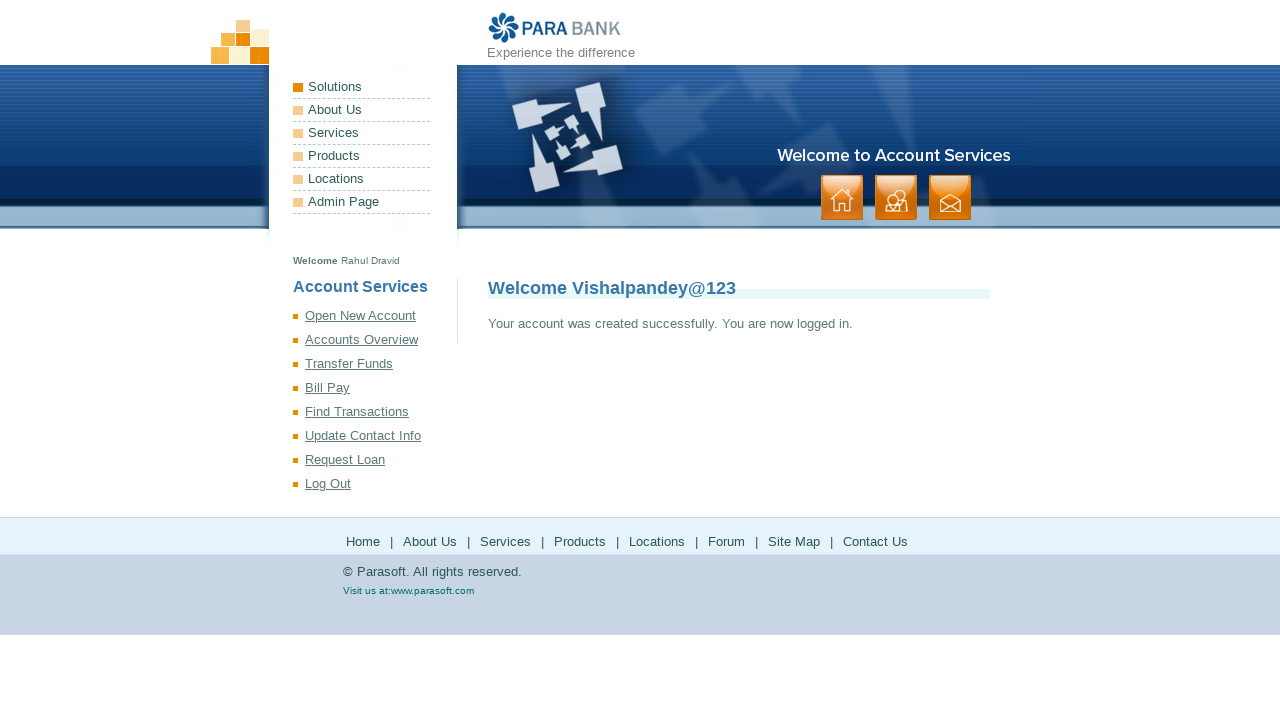

Clicked Log Out button at (375, 484) on text=Log Out
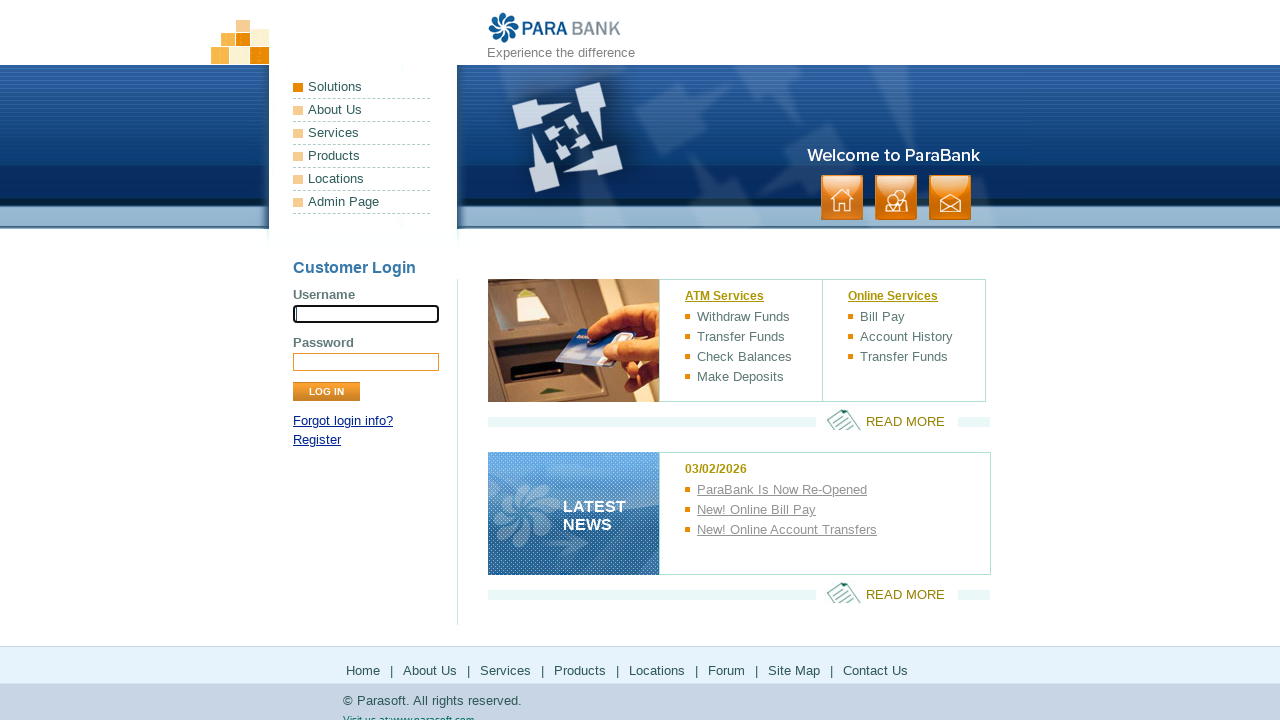

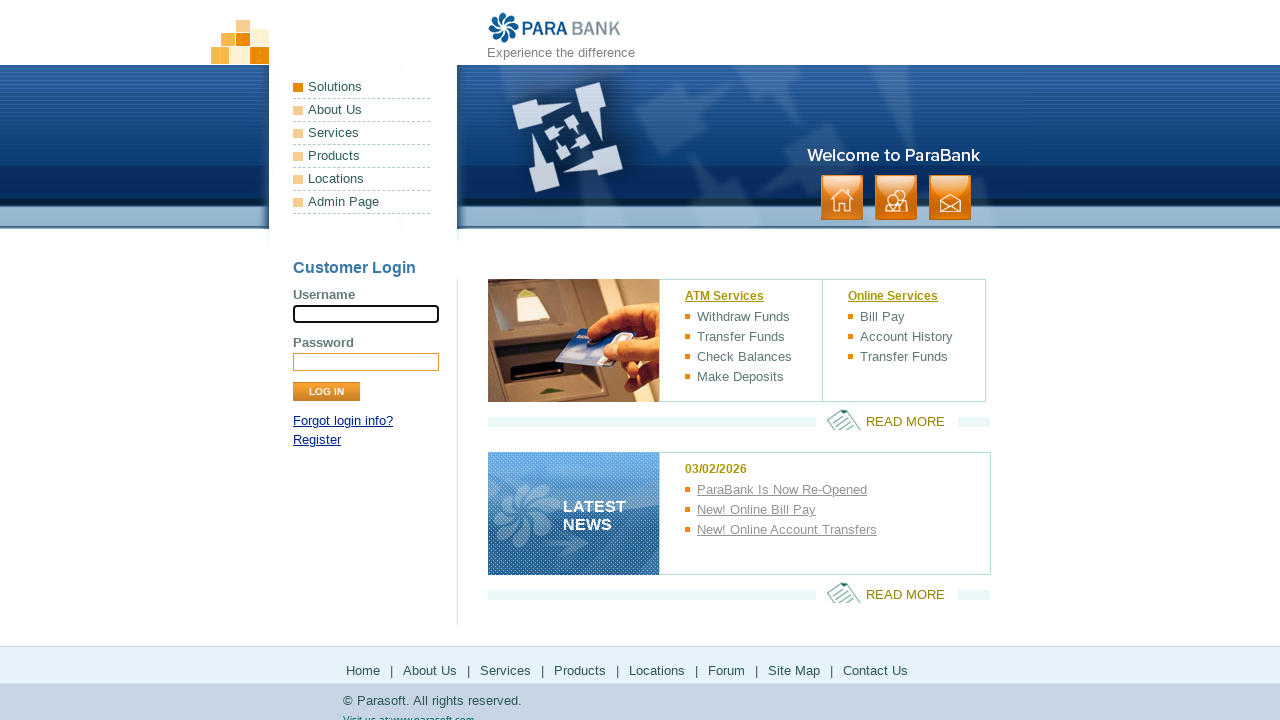